Verifies that the Home element is visible on the homepage

Starting URL: https://www.demoblaze.com/

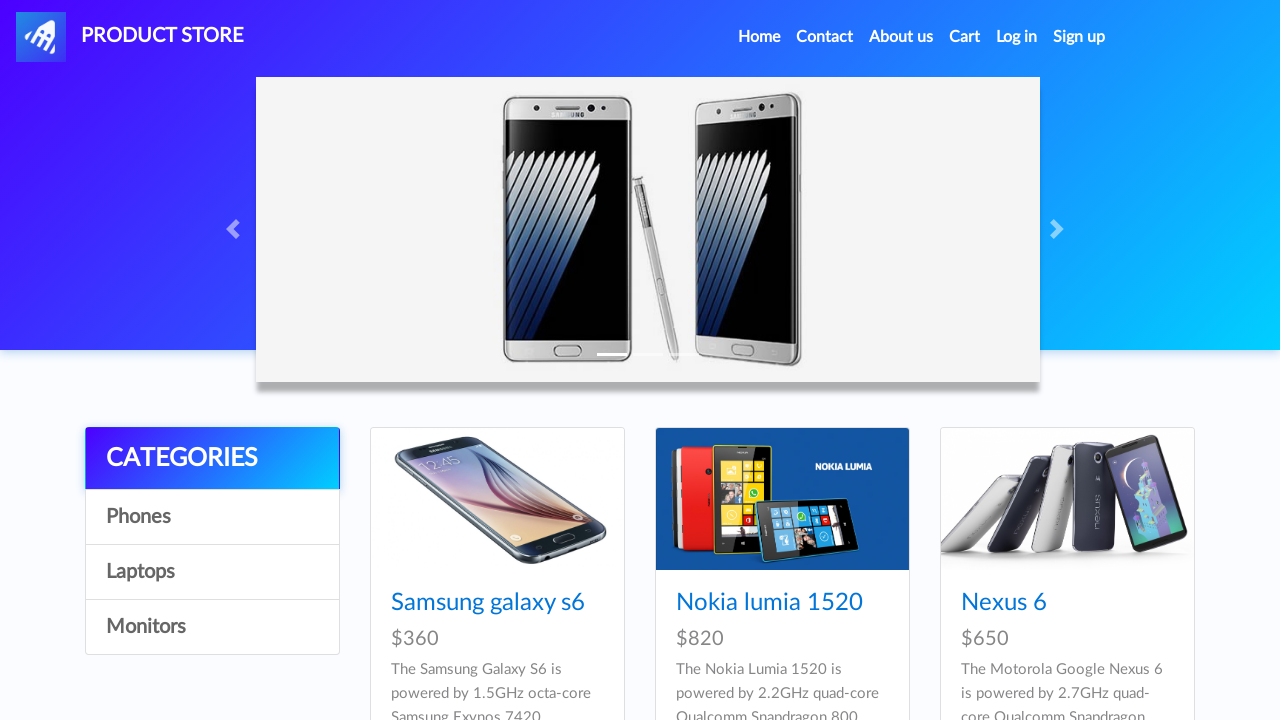

Waited for Home element to be present in DOM
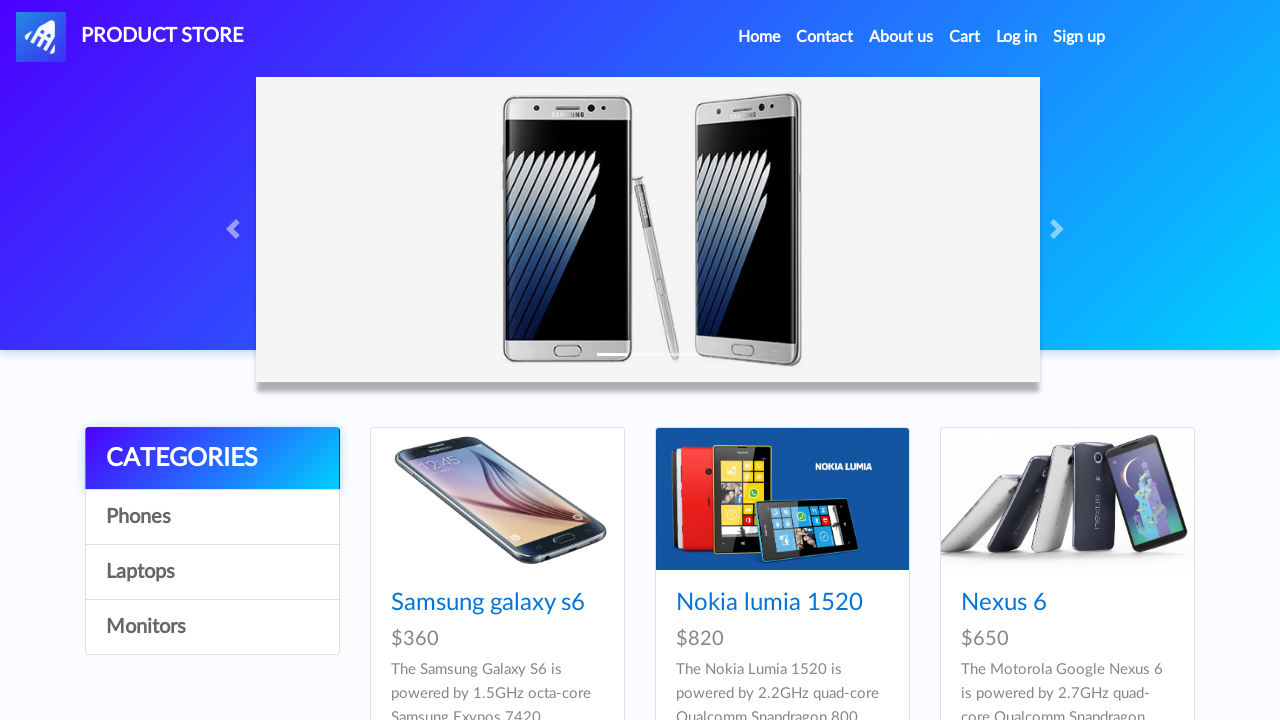

Verified that Home element is visible on the homepage
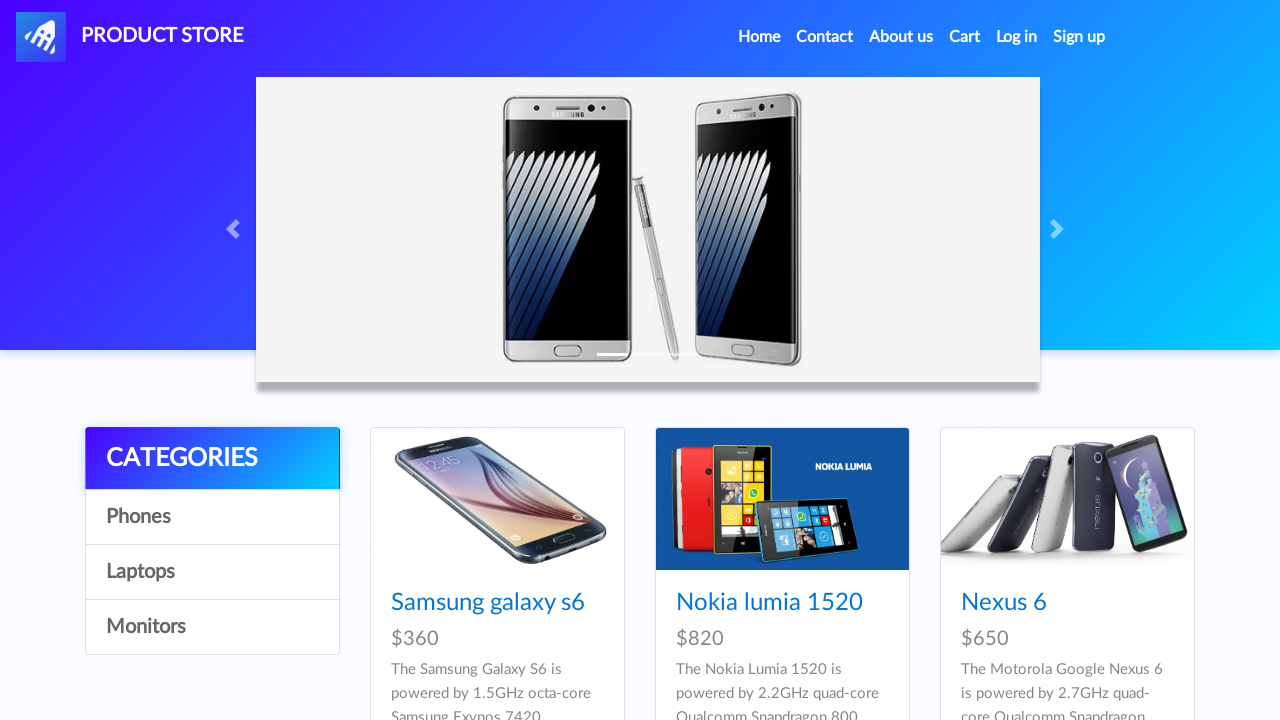

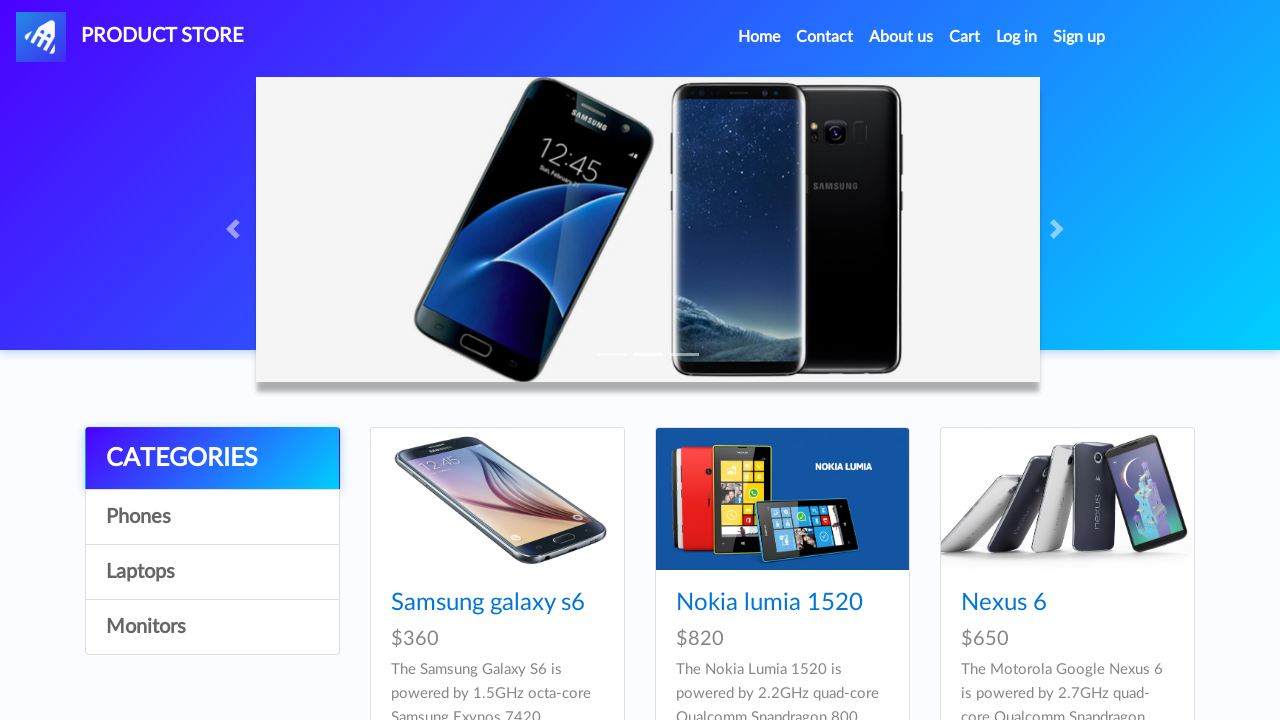